Navigates to the State Bank of India stock page on MoneyControl and clicks on the forecast toggle arrow to expand/collapse forecast information

Starting URL: https://www.moneycontrol.com/india/stockpricequote/banks-public-sector/statebankindia/SBI

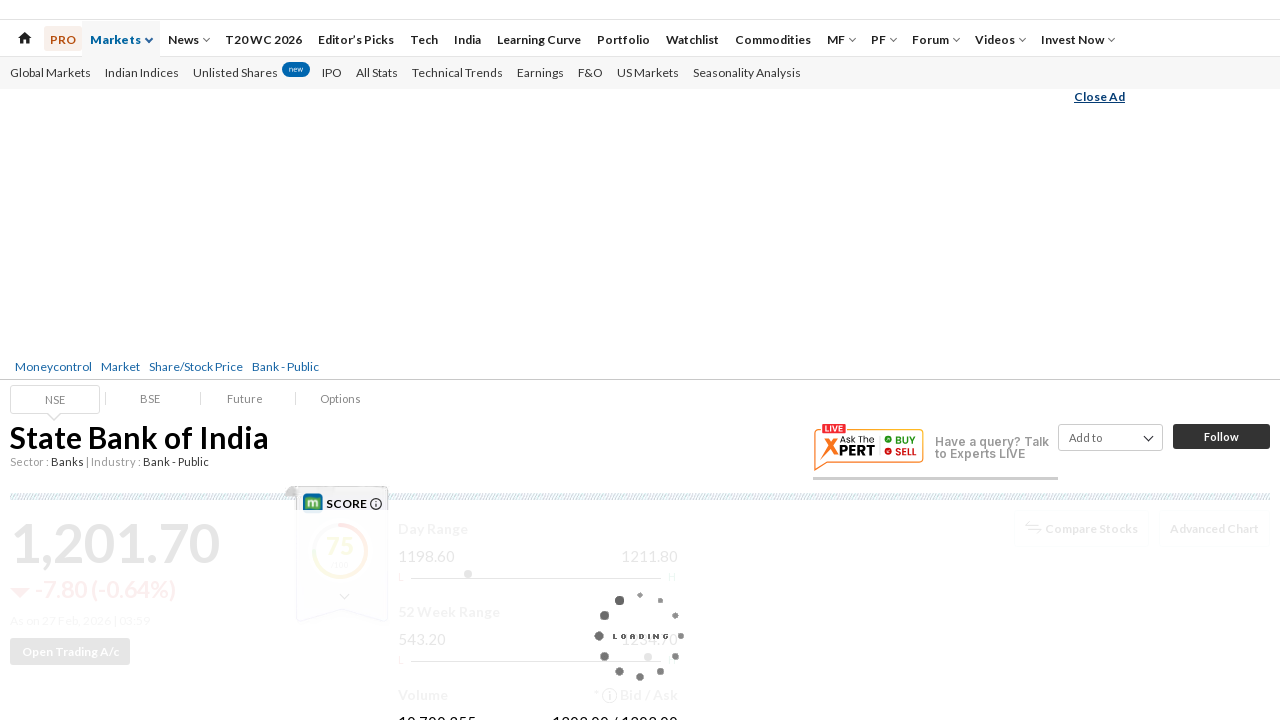

Navigated to State Bank of India stock page on MoneyControl
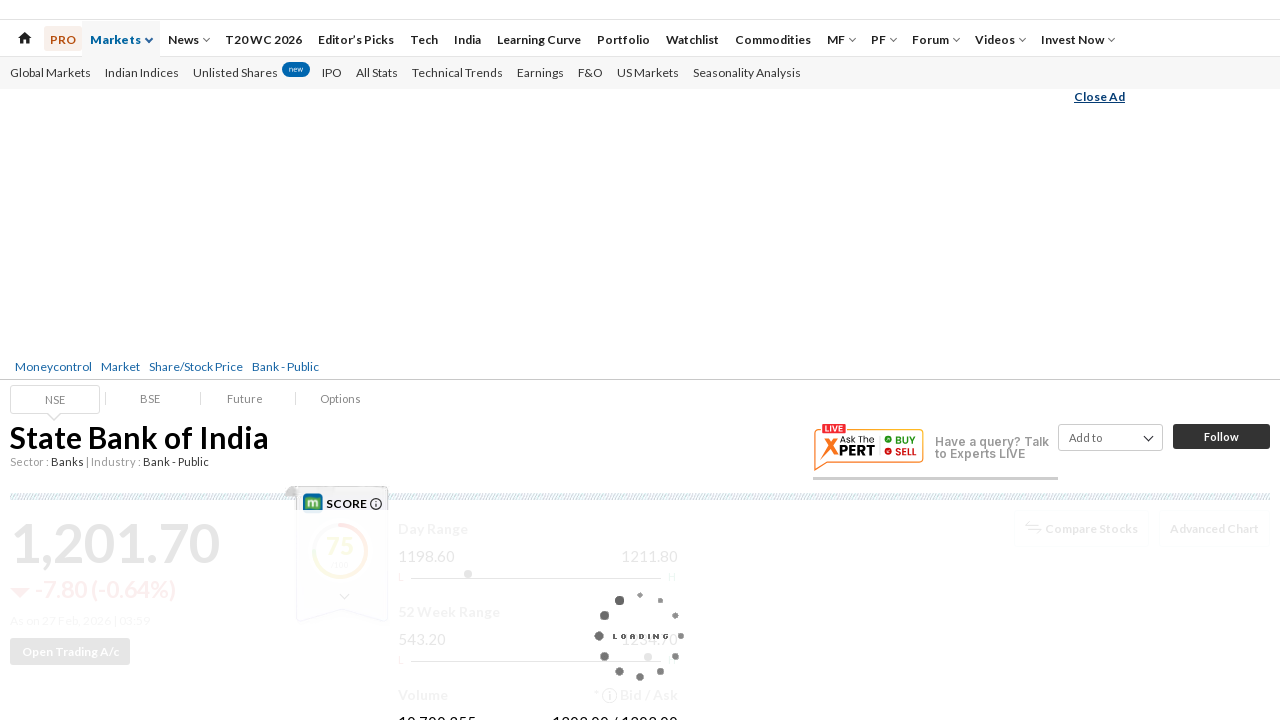

Clicked on forecast toggle arrow to expand/collapse forecast information at (545, 708) on div.forecast_toggle_arrow
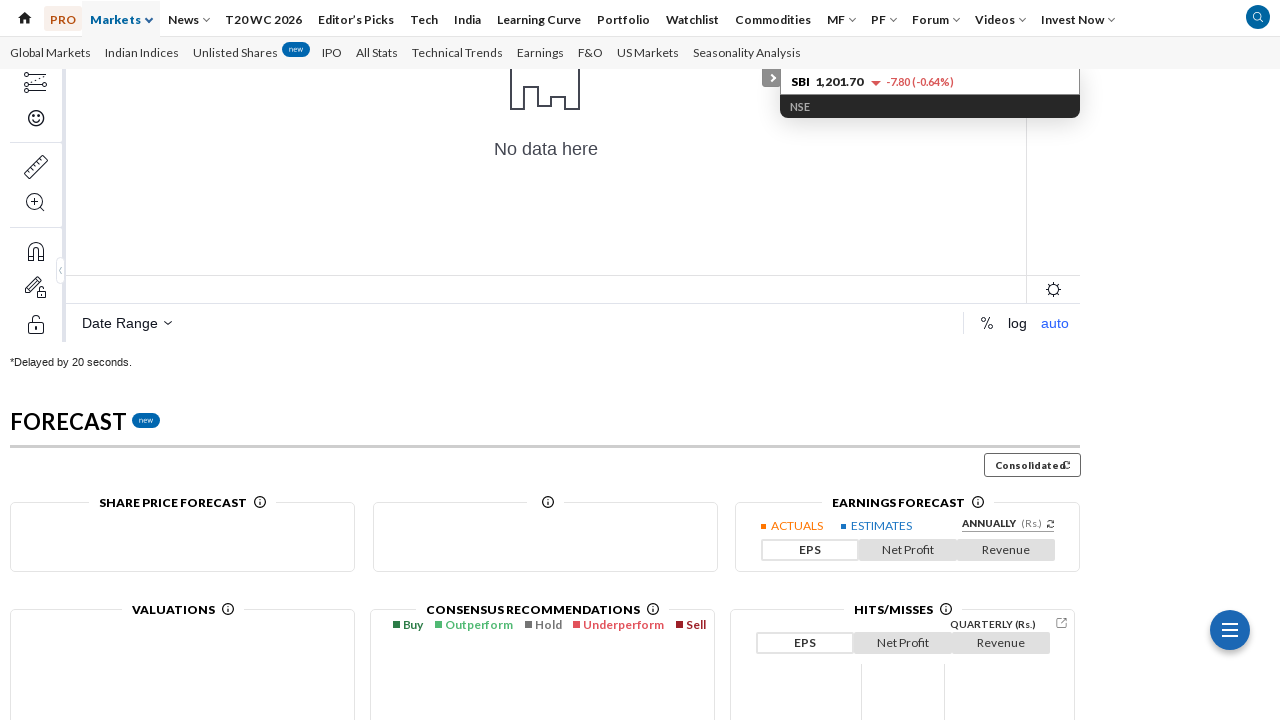

Waited for forecast toggle animation to complete
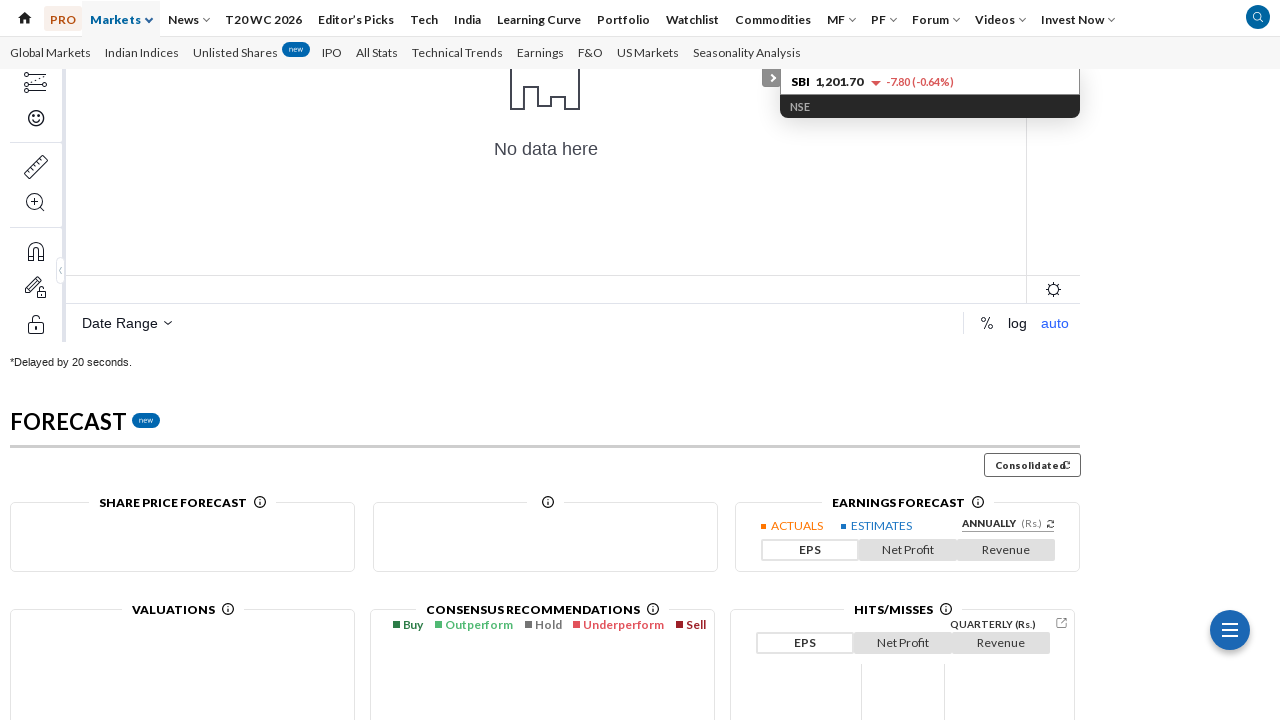

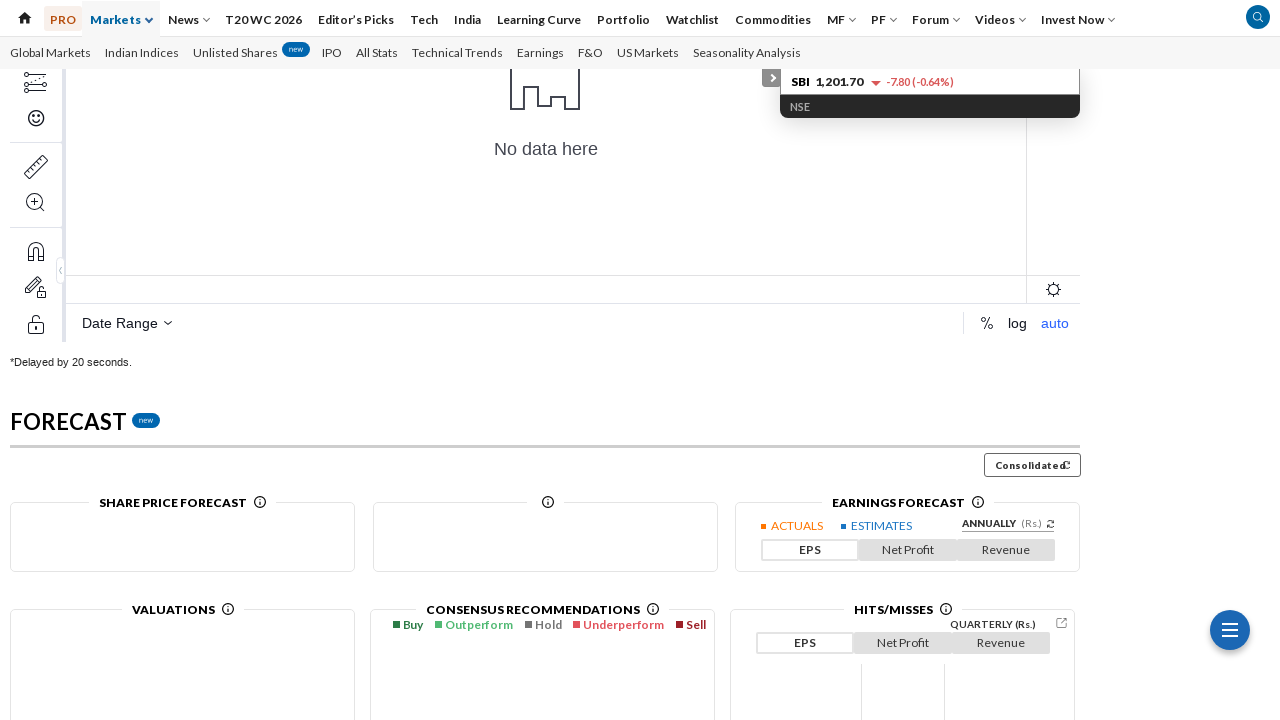